Tests handling of JavaScript confirm dialog by dismissing it and verifying the result text

Starting URL: https://www.lambdatest.com/selenium-playground/javascript-alert-box-demo

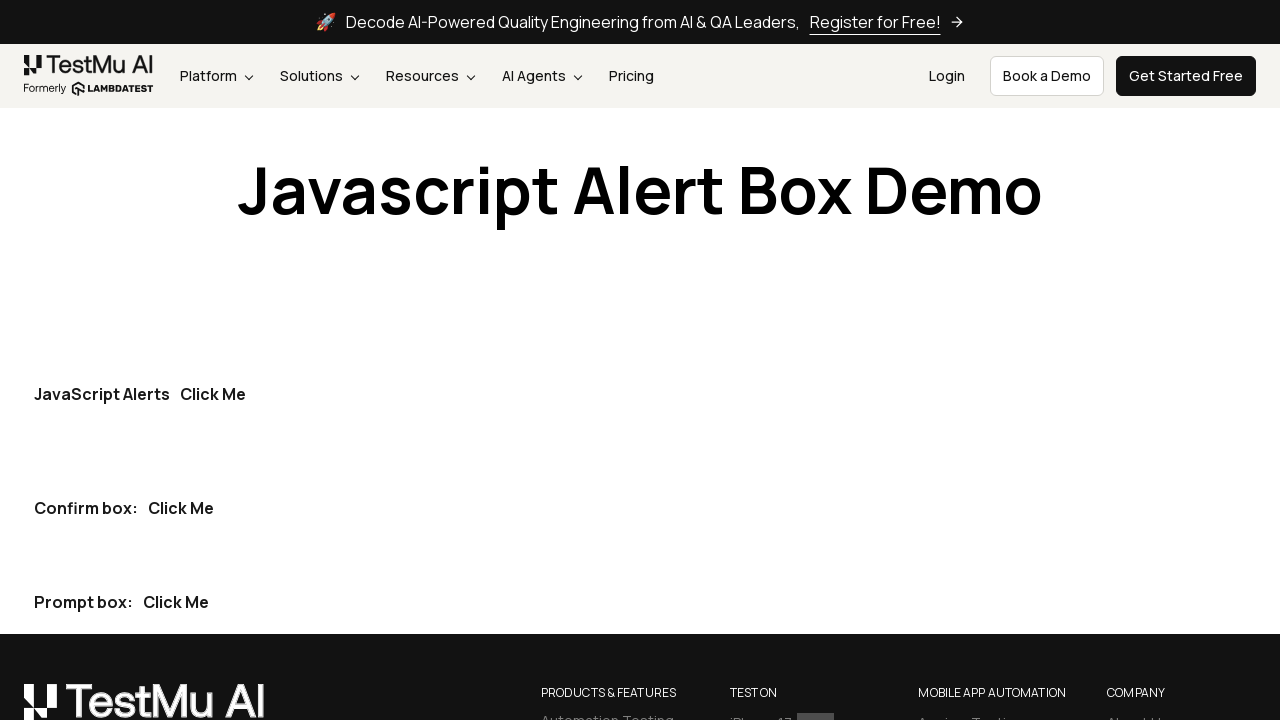

Set up dialog handler to dismiss confirm dialogs
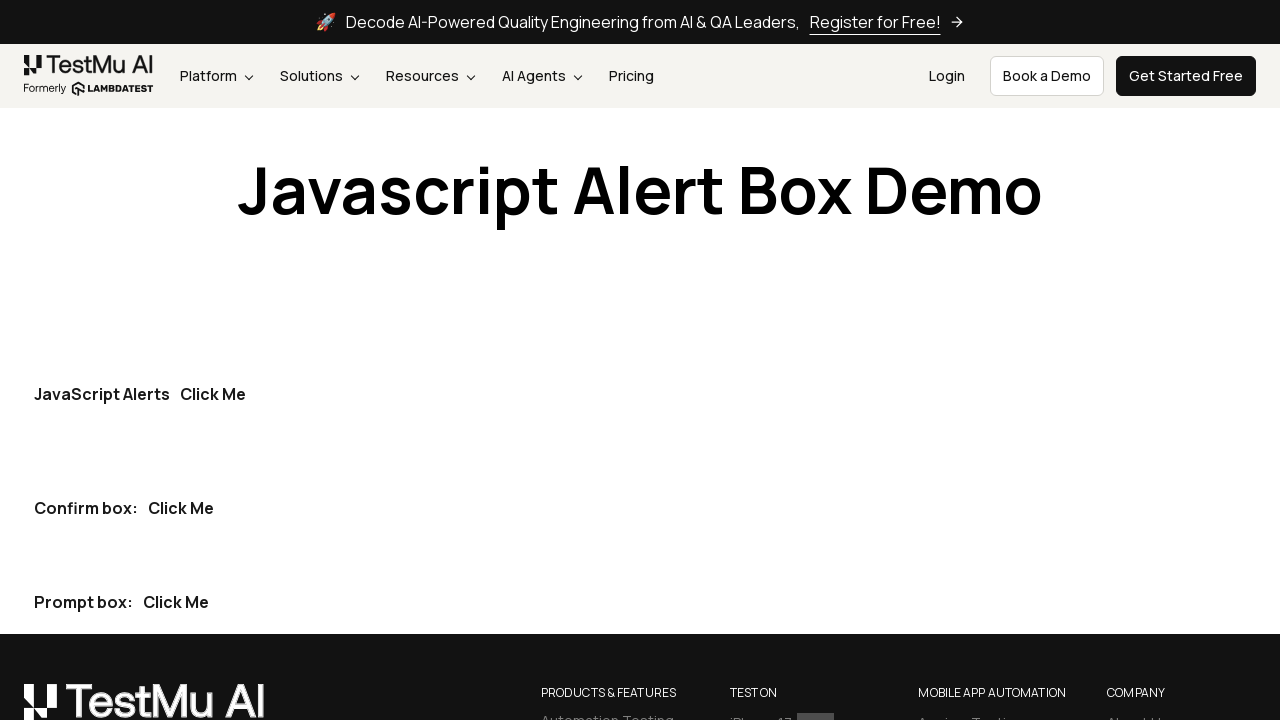

Clicked the button to trigger confirm dialog at (181, 508) on (//button[contains(@class,'btn btn-dark')])[2]
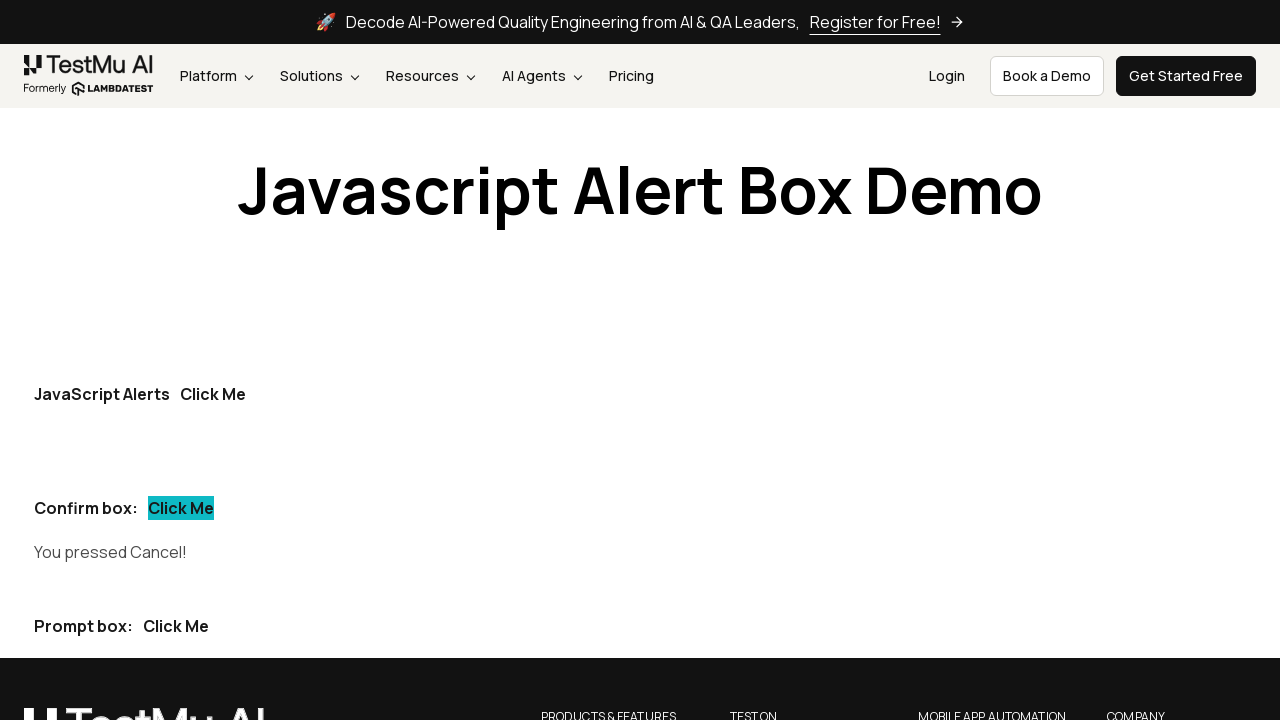

Verified result text shows 'Cancel!' after dismissing confirm dialog
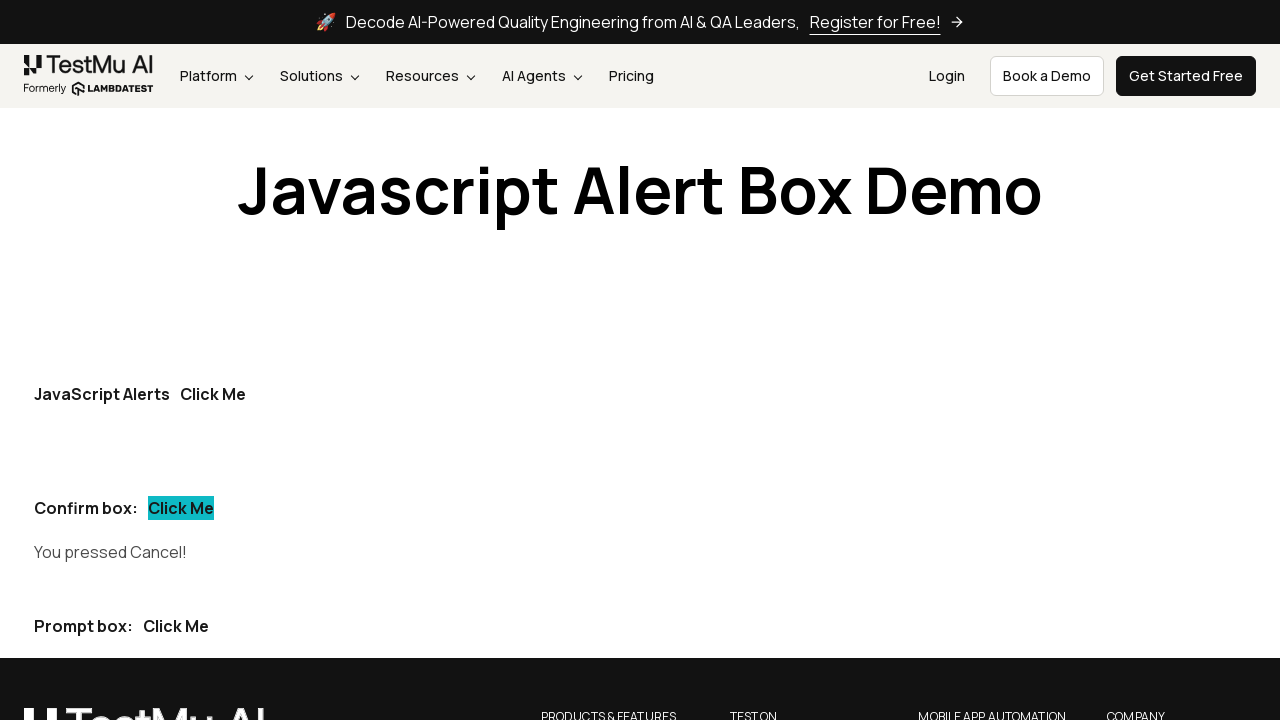

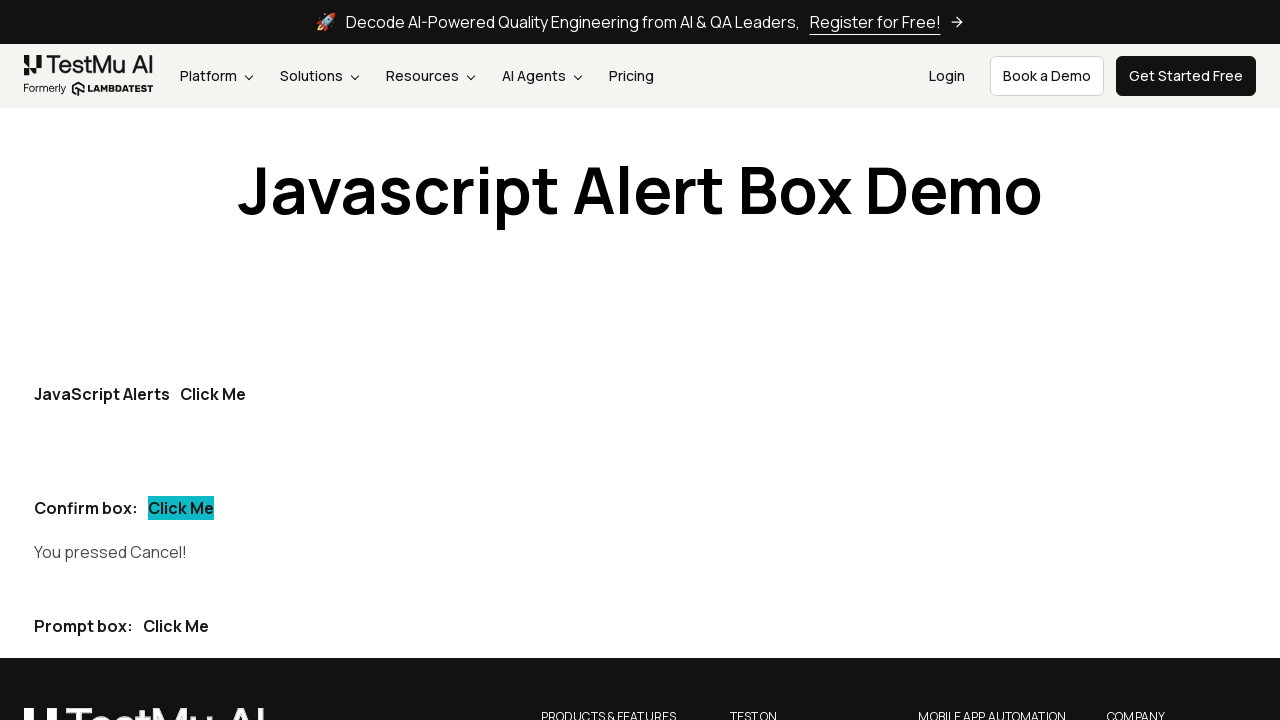